Tests the Sauce Demo e-commerce site by logging in and adding products to the cart

Starting URL: https://www.saucedemo.com

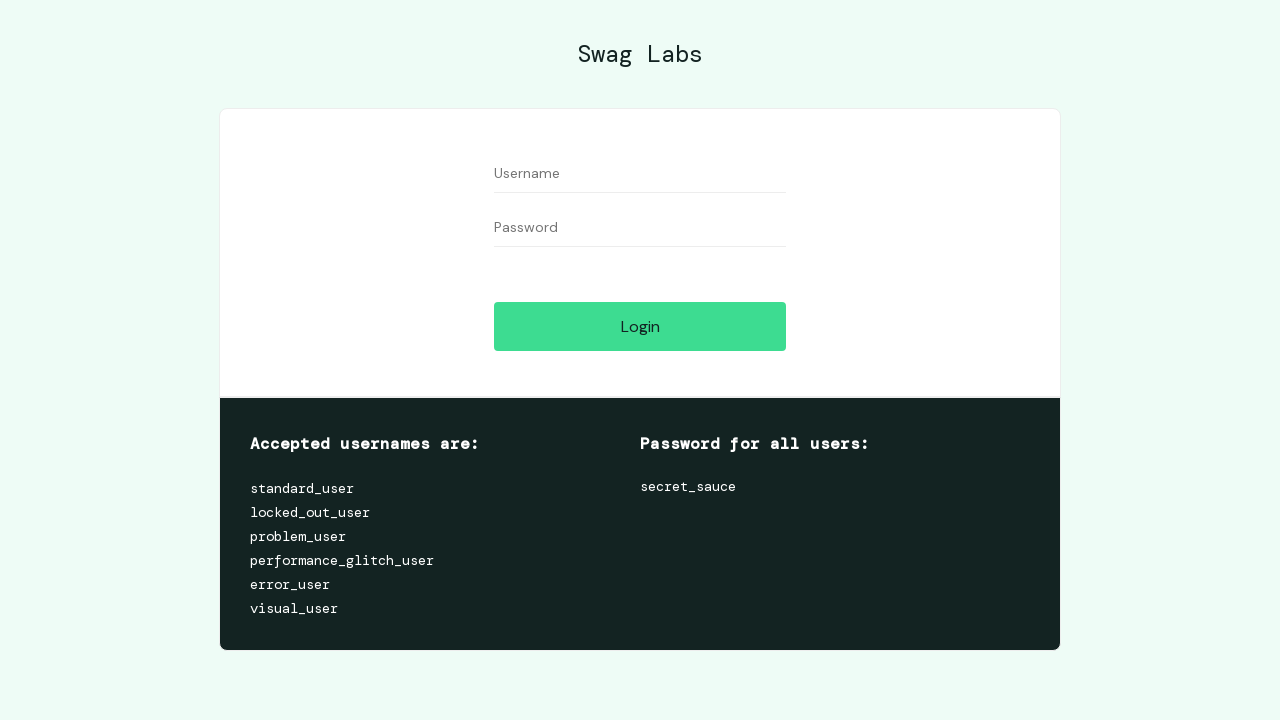

Filled username field with 'standard_user' on input#user-name
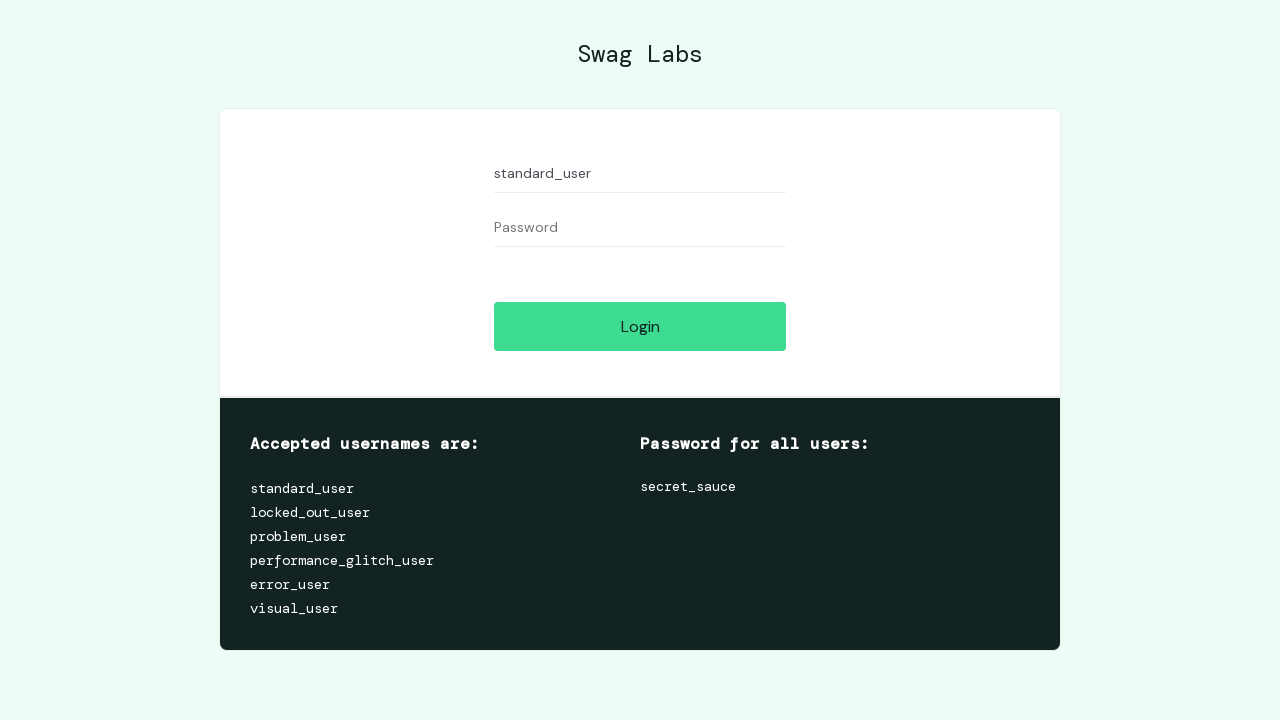

Filled password field with 'secret_sauce' on input[name=password]
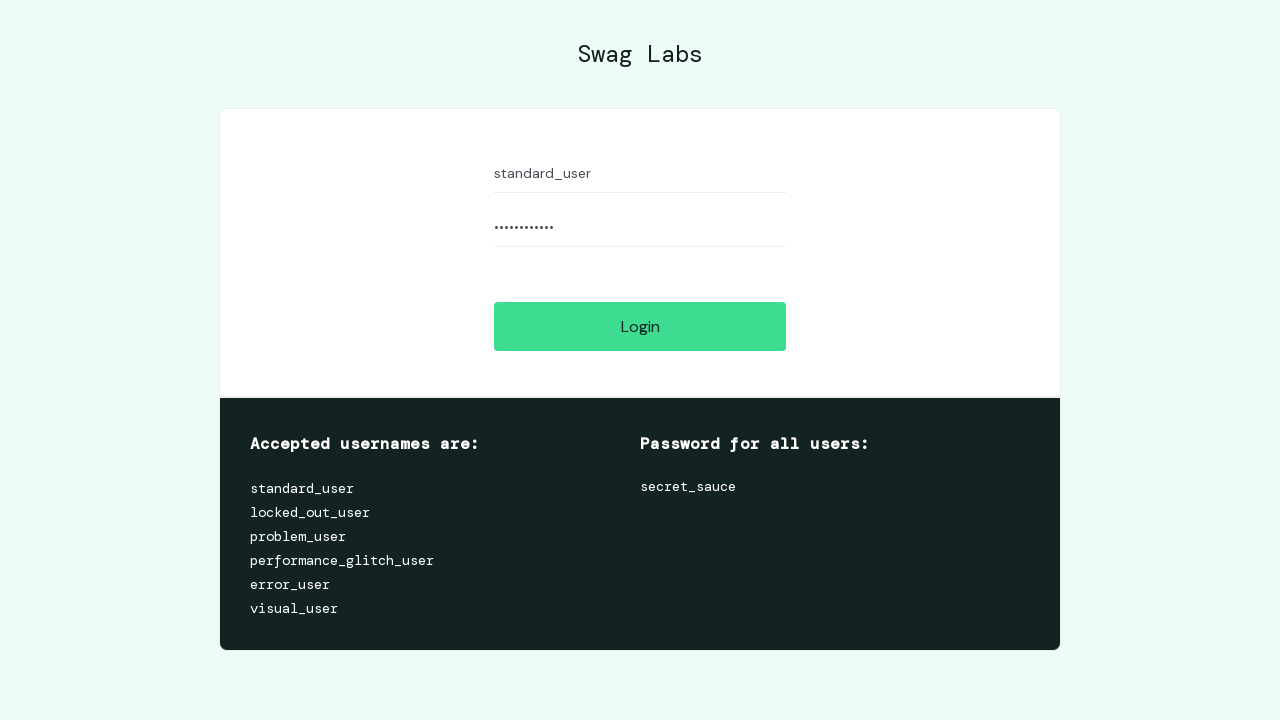

Clicked login button to authenticate at (640, 326) on input.submit-button
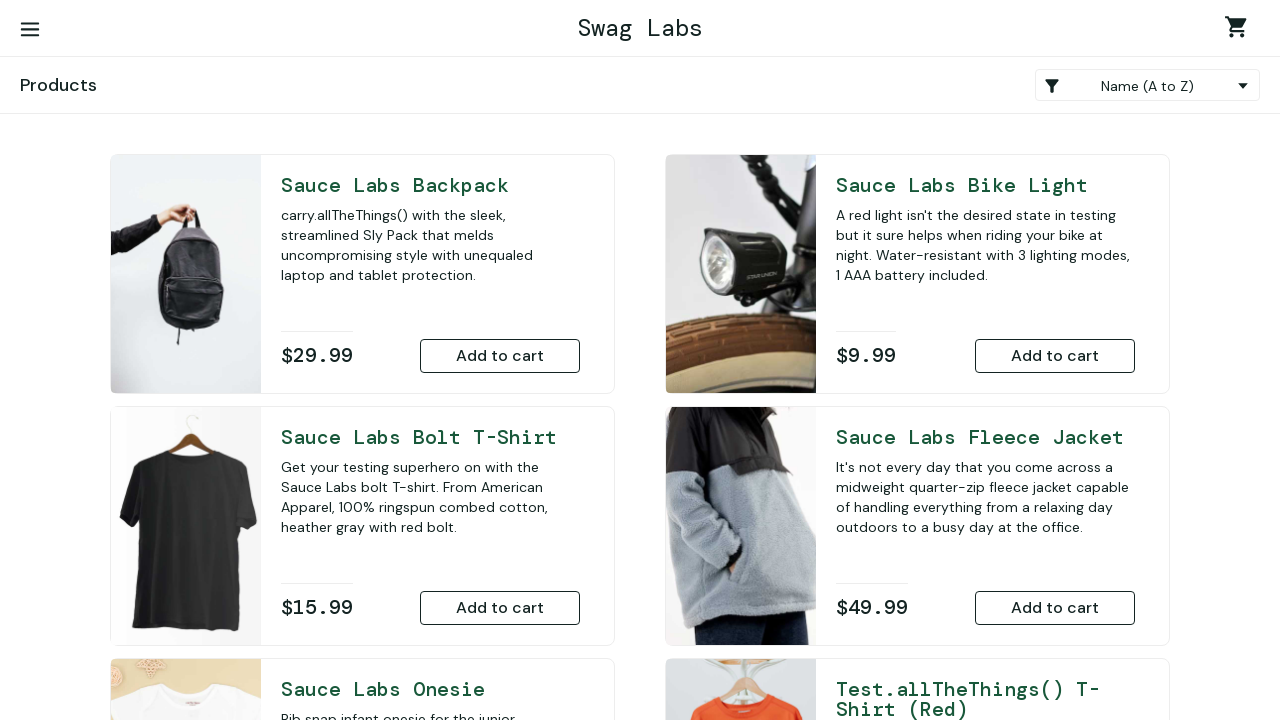

Added Sauce Labs Bike Light to cart at (1055, 356) on button.btn[name=add-to-cart-sauce-labs-bike-light]
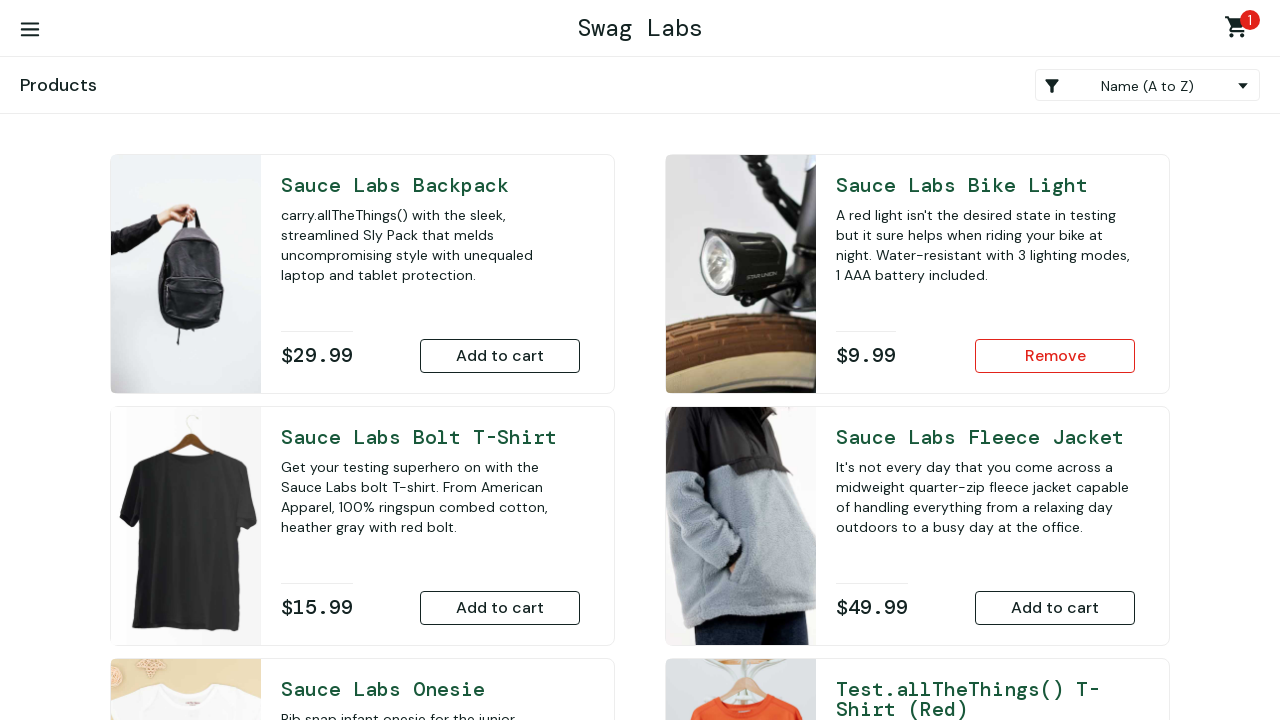

Added Sauce Labs Onesie to cart at (500, 470) on button[name$=onesie]
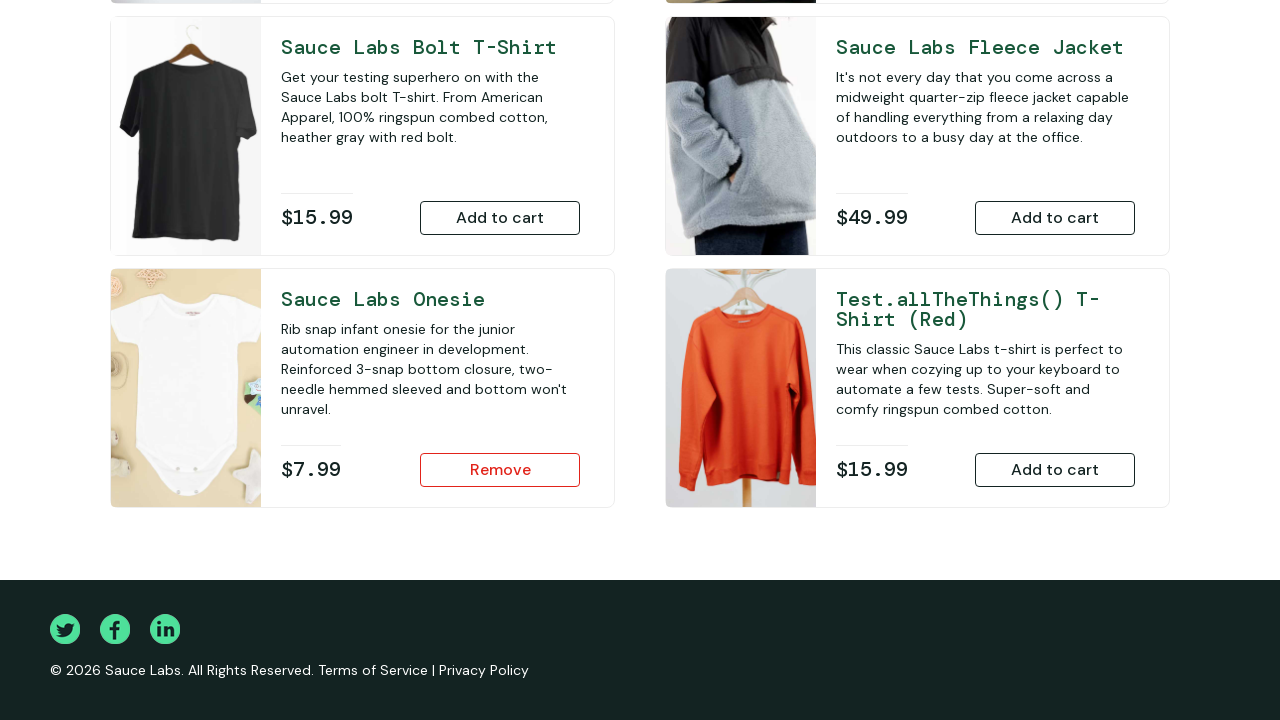

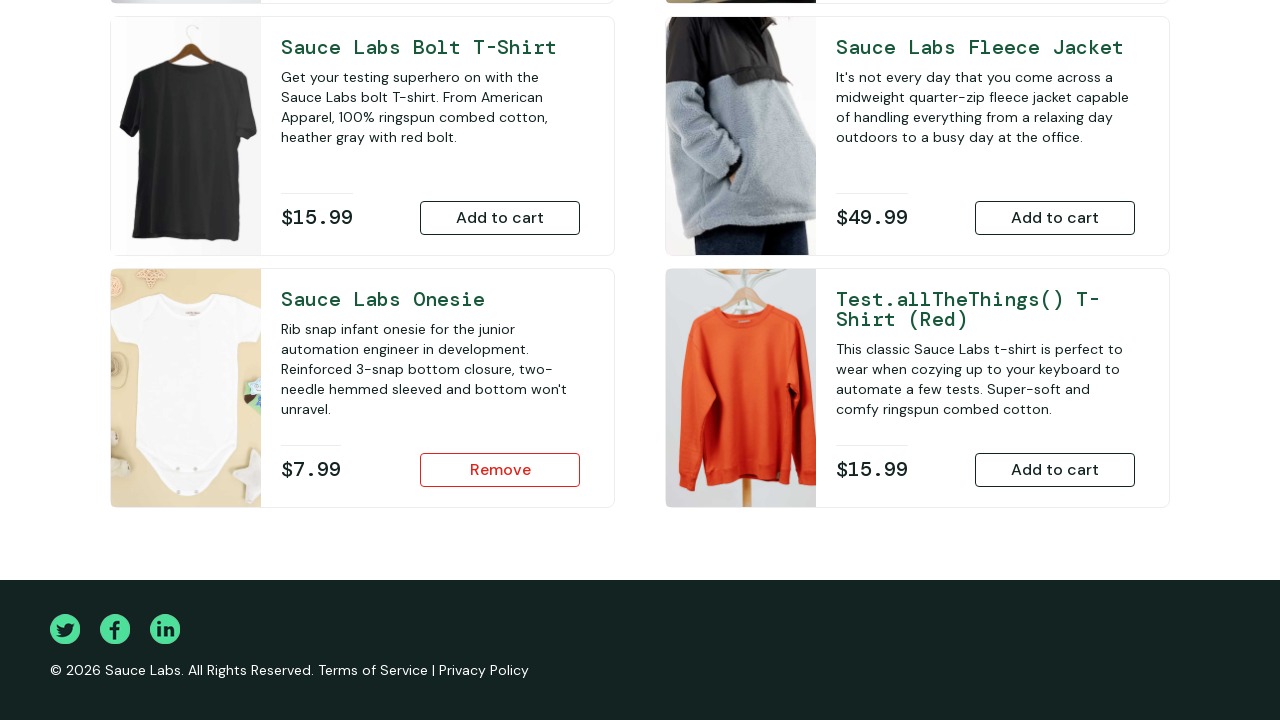